Tests a page with loading images by waiting for an image to become visible and verifying another image element exists with a src attribute

Starting URL: https://bonigarcia.dev/selenium-webdriver-java/loading-images.html

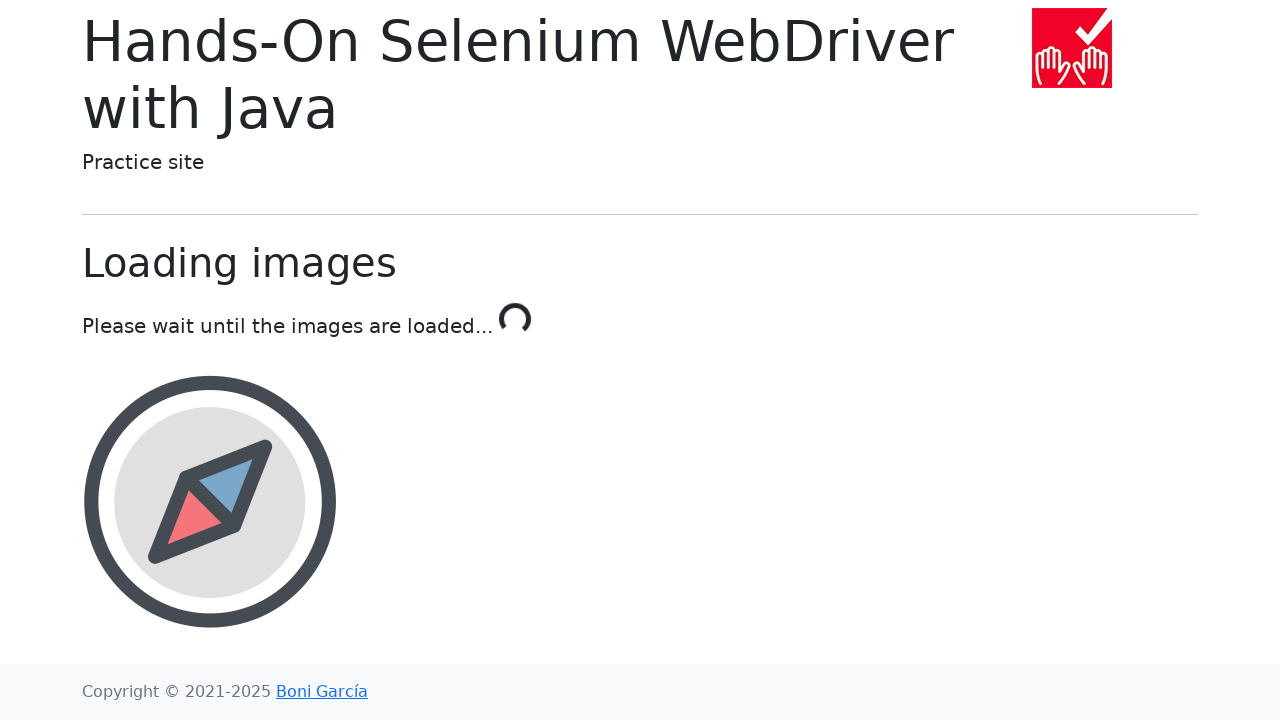

Waited for landscape image to become visible
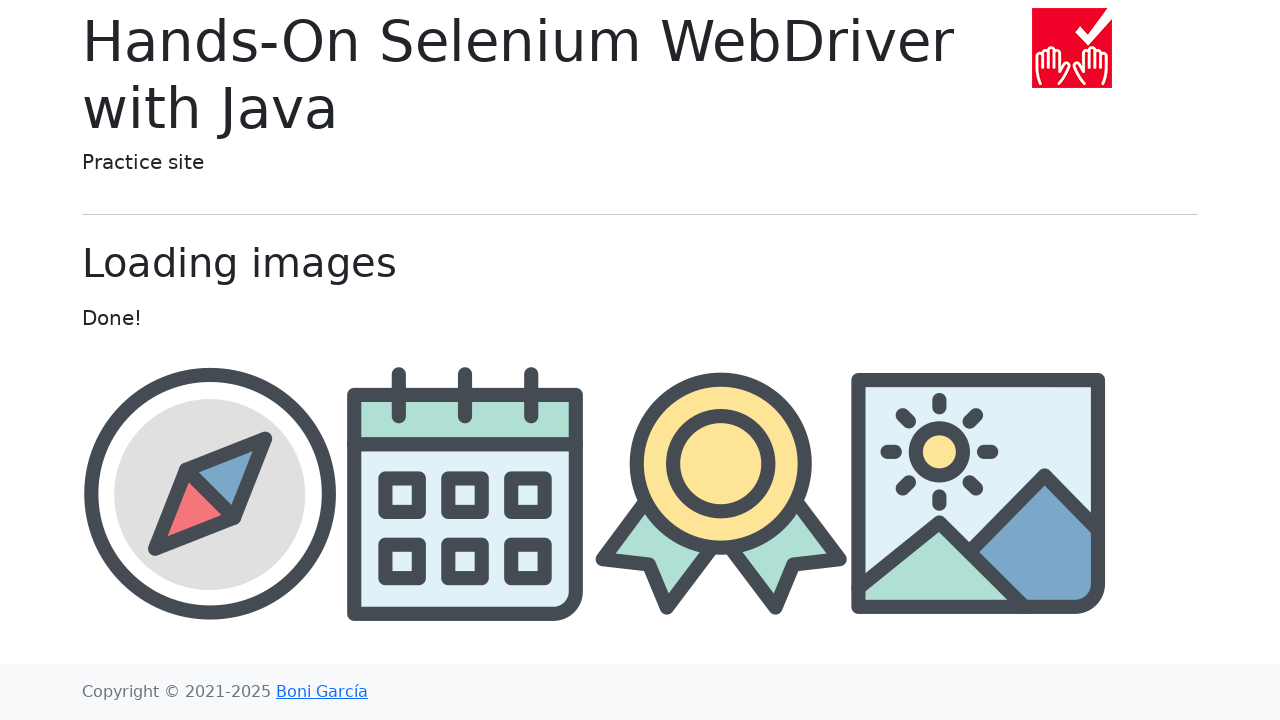

Verified award image element exists
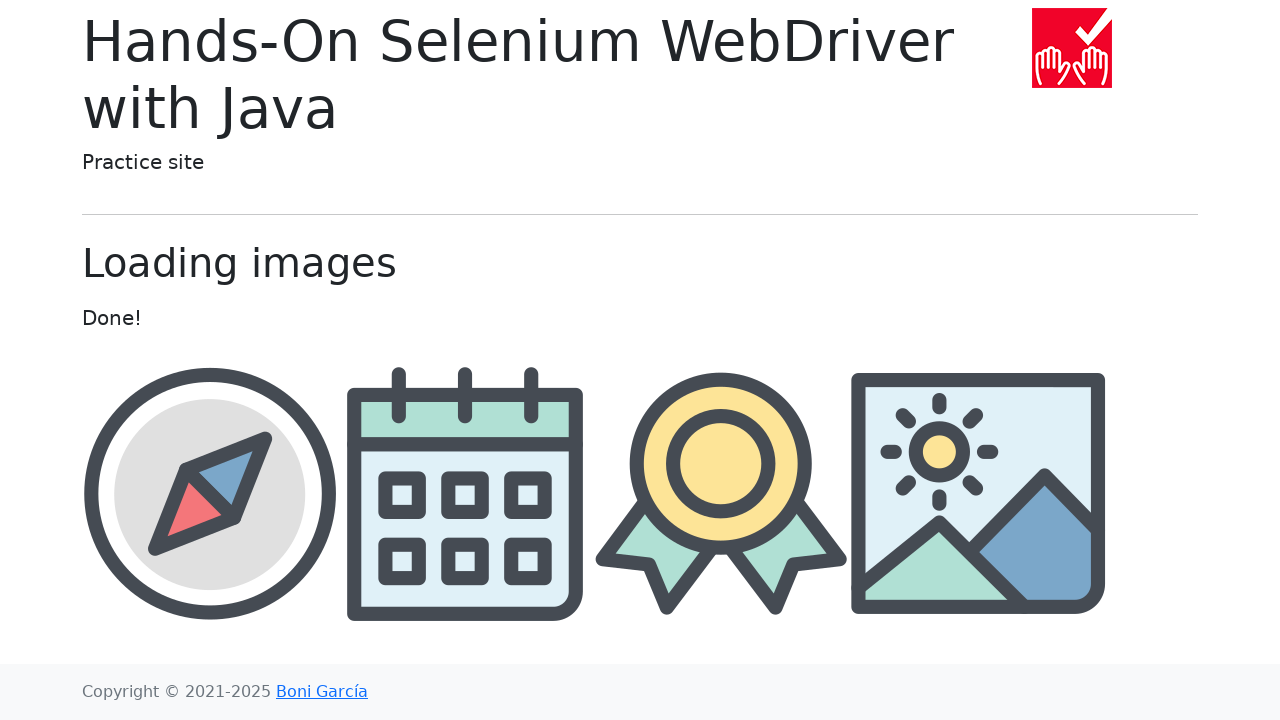

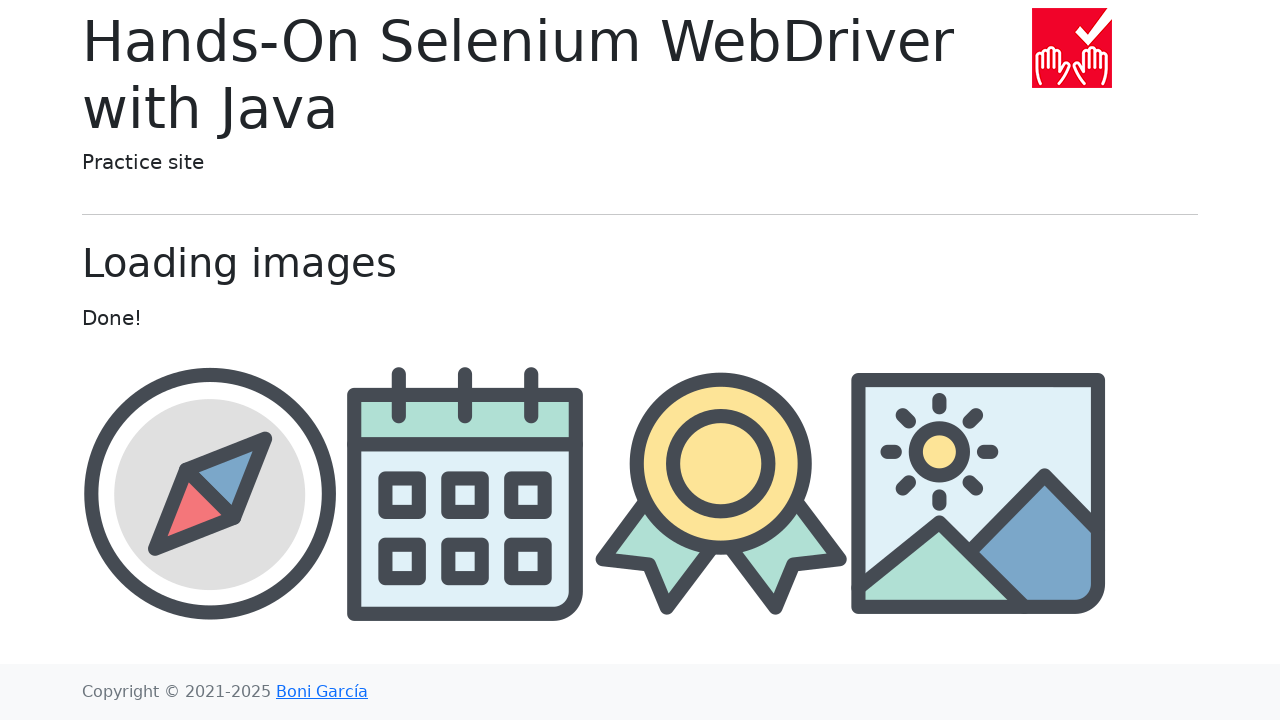